Tests the search functionality on dev.to by entering a search query and verifying that article results are displayed.

Starting URL: https://dev.to/

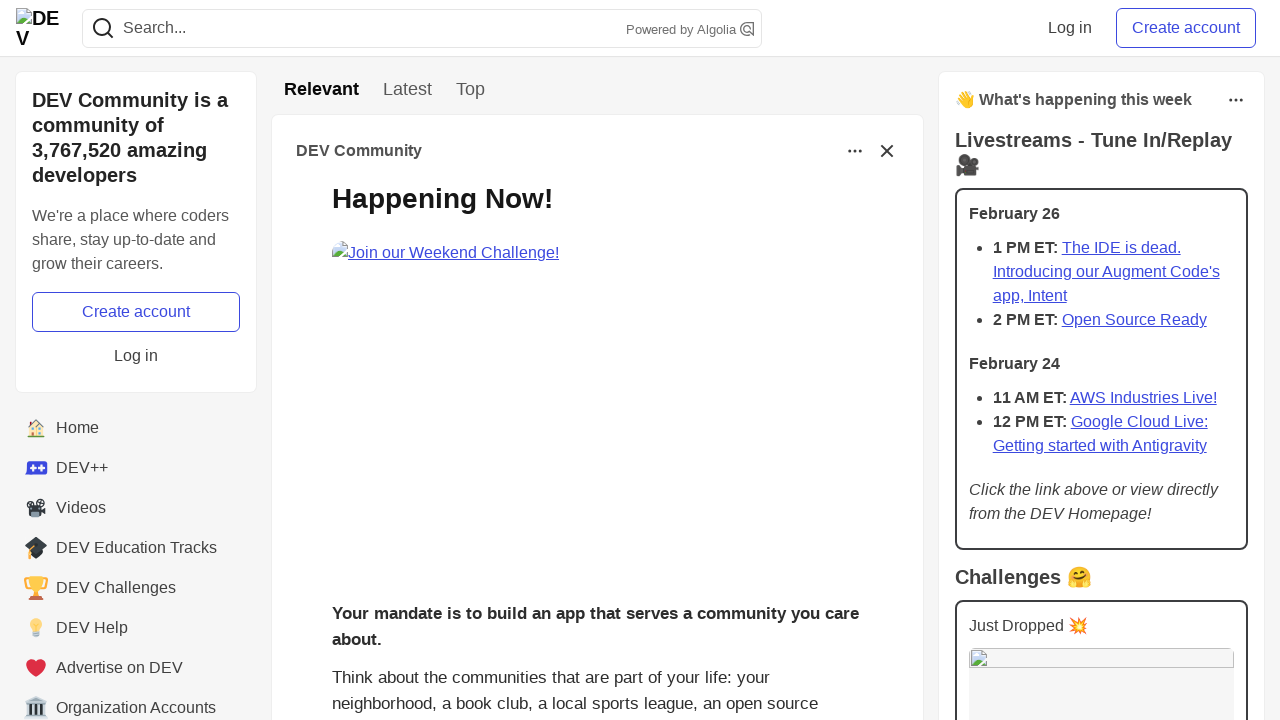

Clicked search button to open search interface at (103, 28) on button[aria-label='Search']
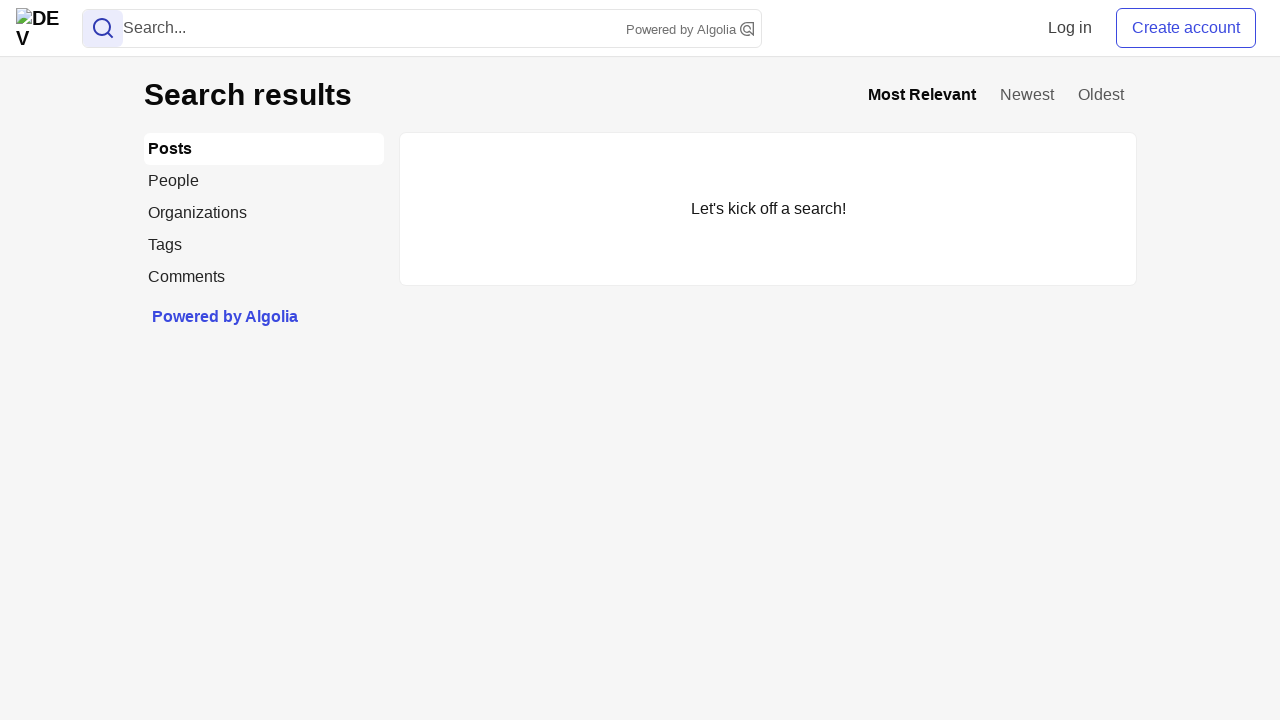

Entered 'test' in search input field on input[name='q']
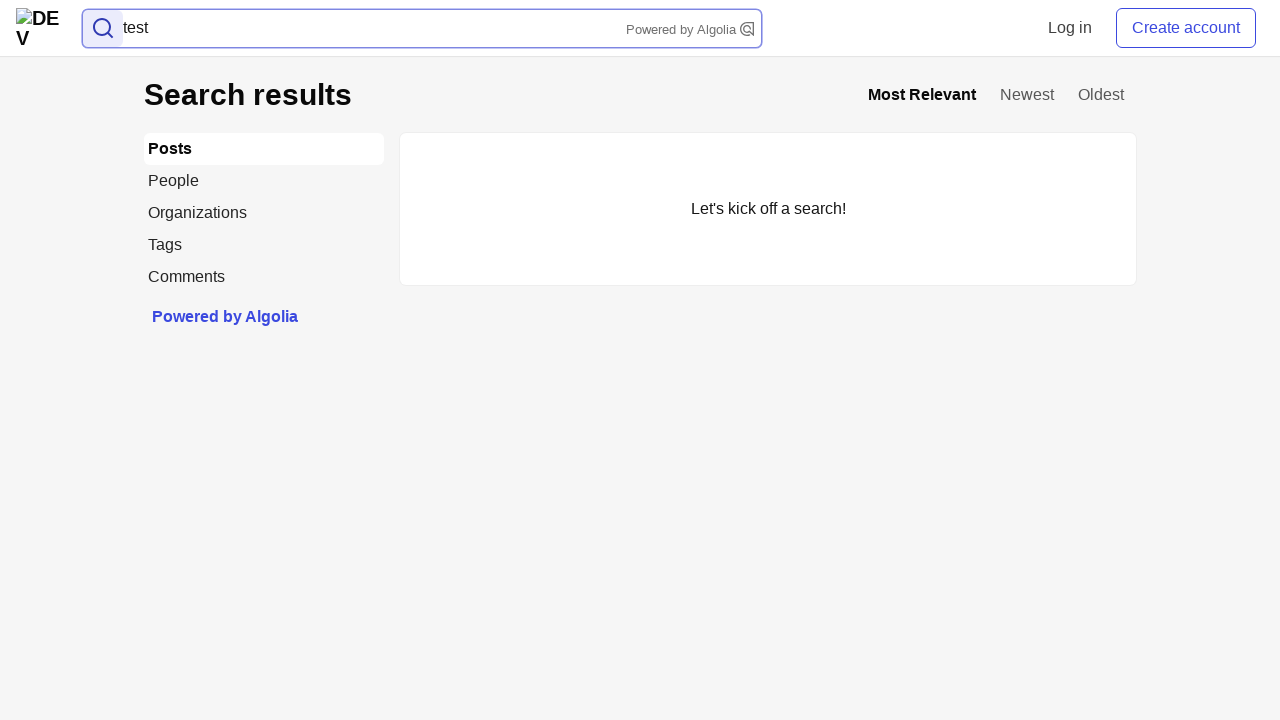

Pressed Enter to submit search query on input[name='q']
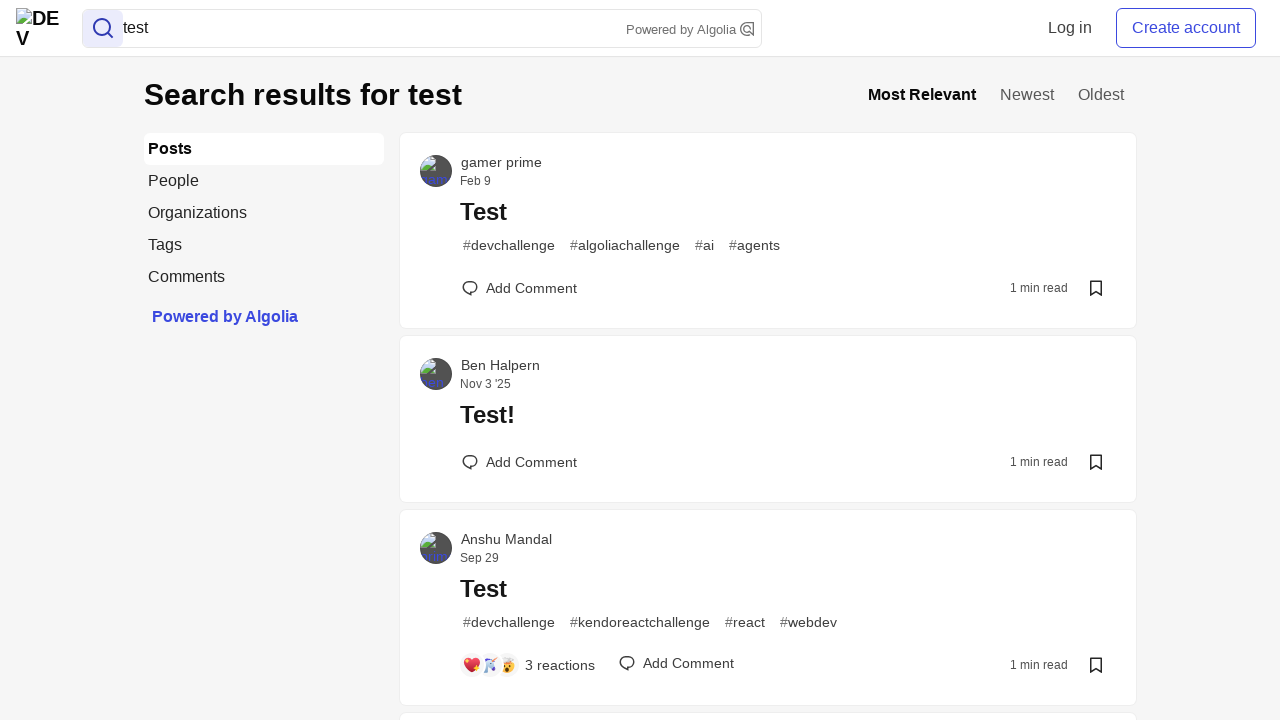

Search results loaded - article elements appeared
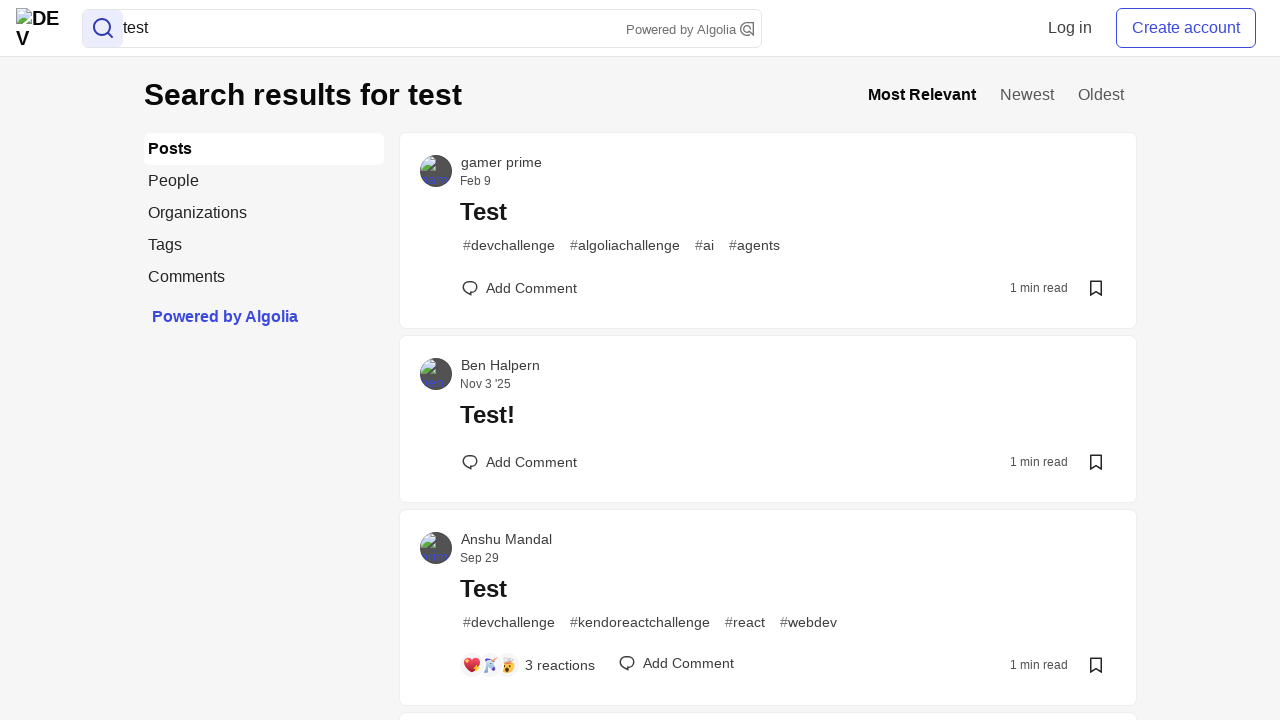

Verified that 60 article results are displayed
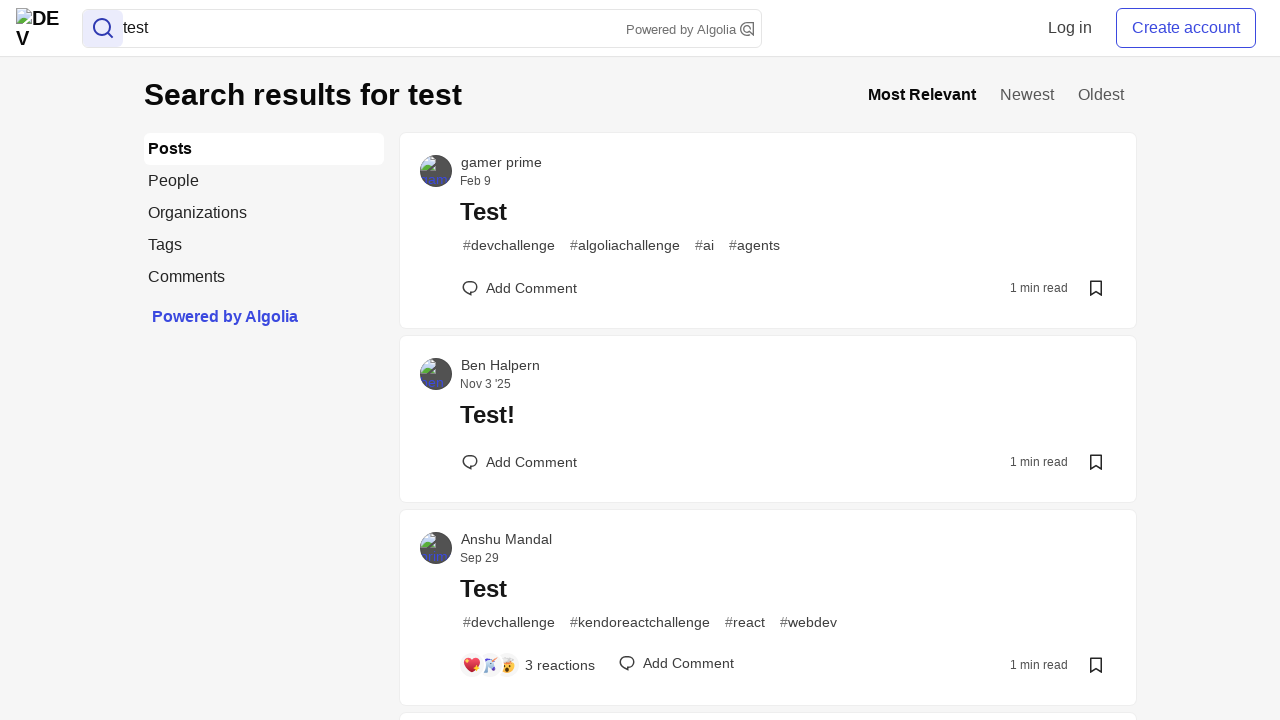

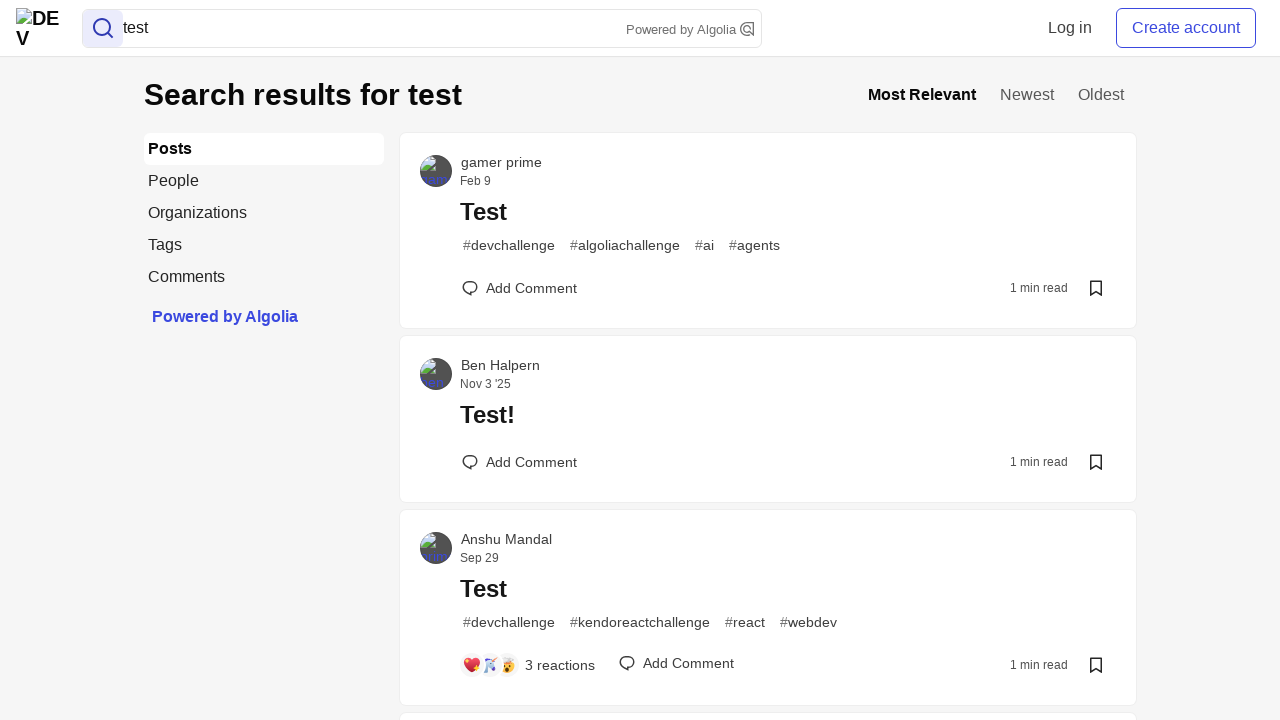